Tests modal dialog functionality by opening and closing both small and large modal dialogs on the DemoQA modal dialogs page

Starting URL: https://demoqa.com/modal-dialogs

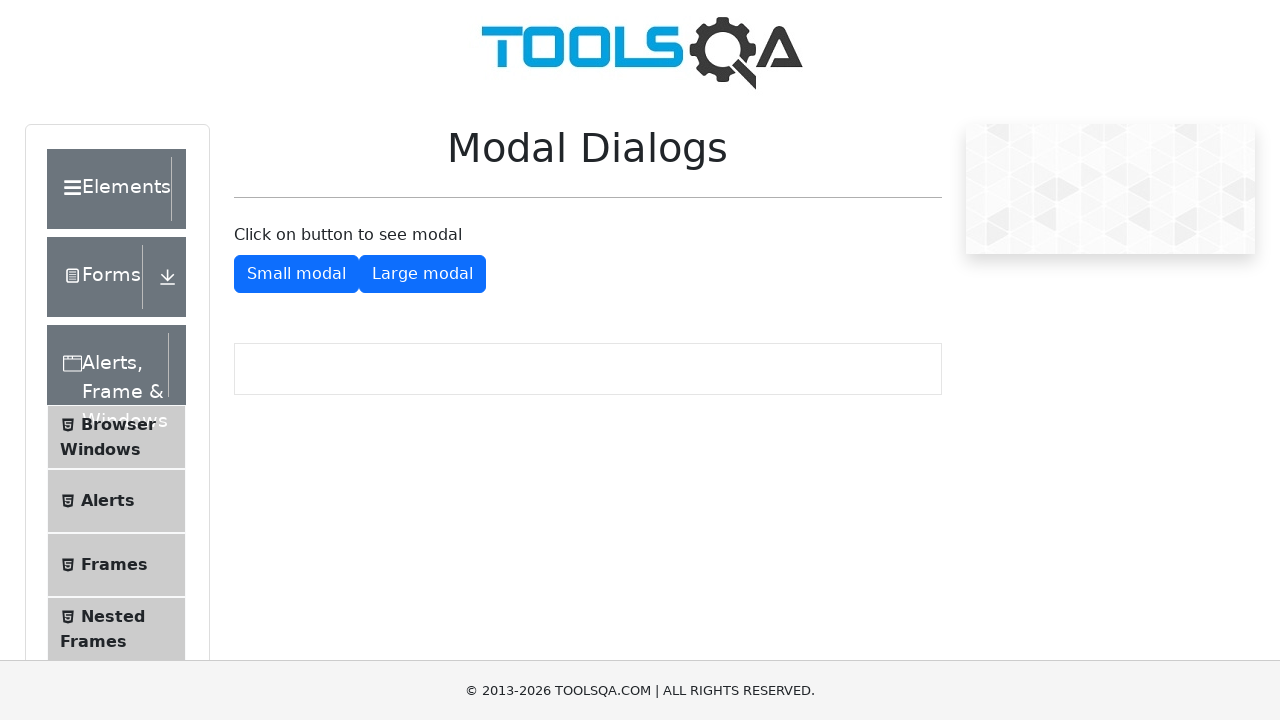

Clicked button to open small modal dialog at (296, 274) on #showSmallModal
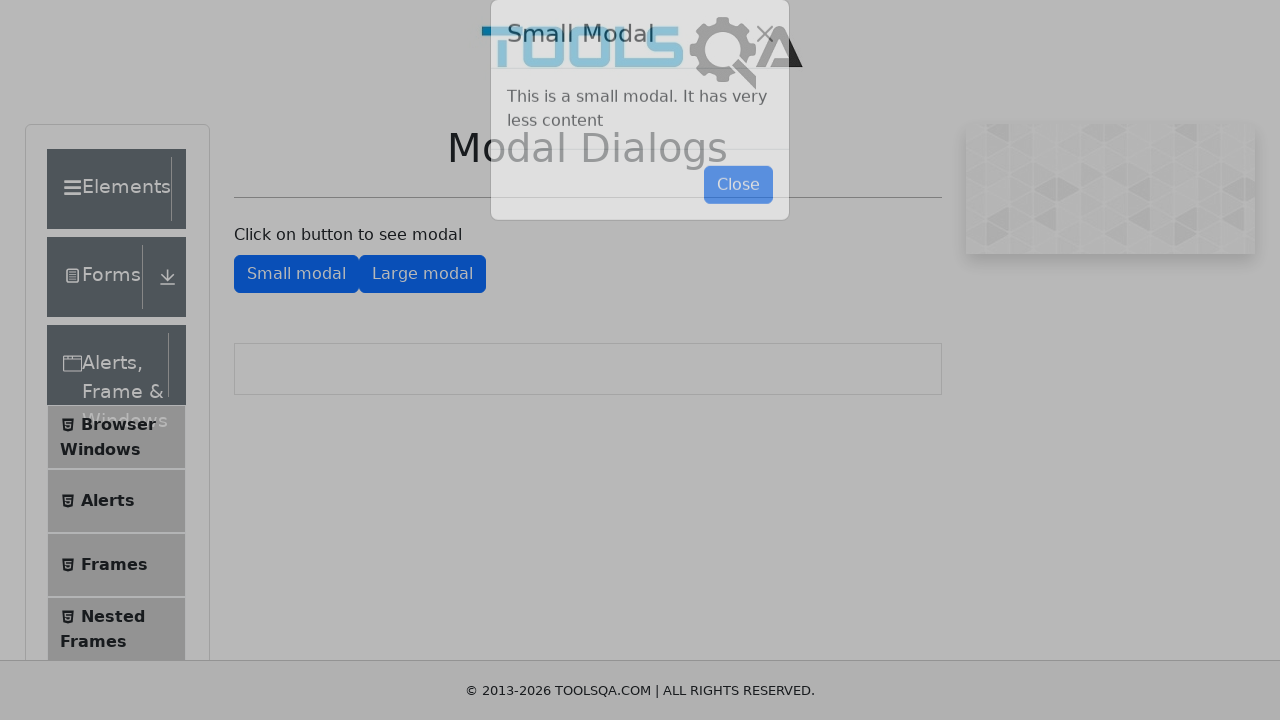

Small modal dialog appeared and is visible
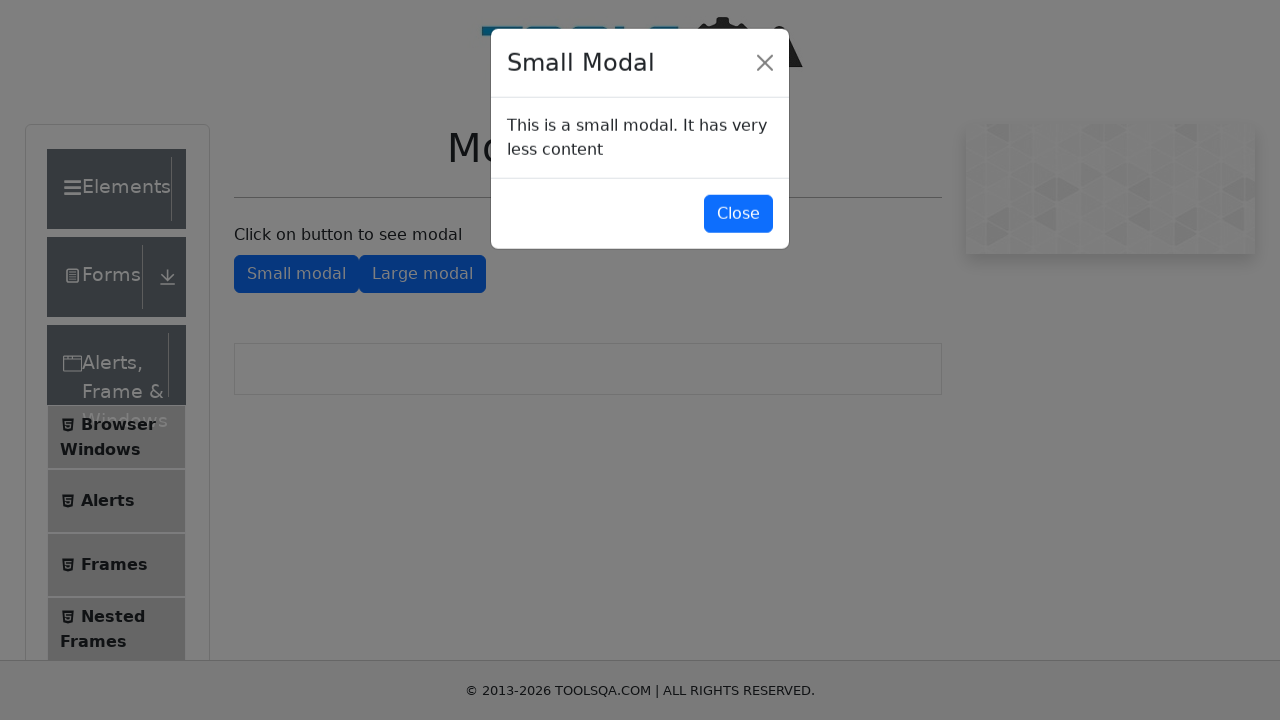

Clicked button to close small modal dialog at (738, 214) on #closeSmallModal
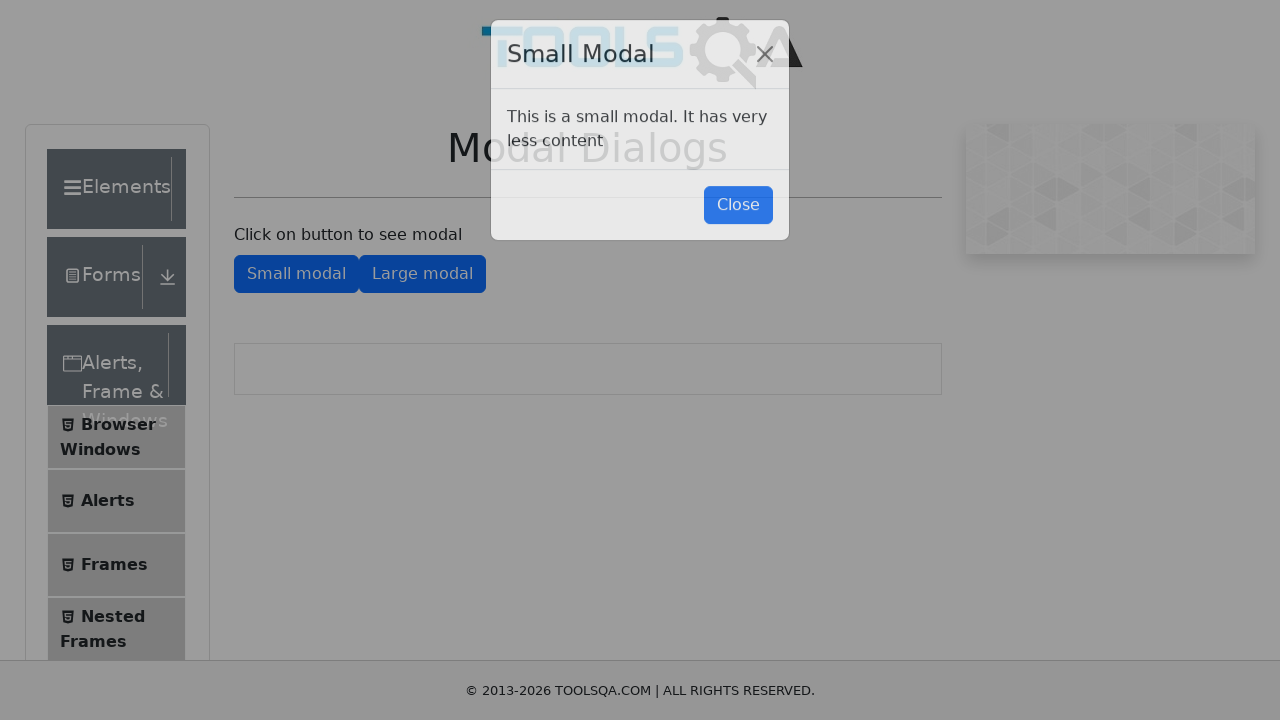

Small modal dialog closed and is no longer visible
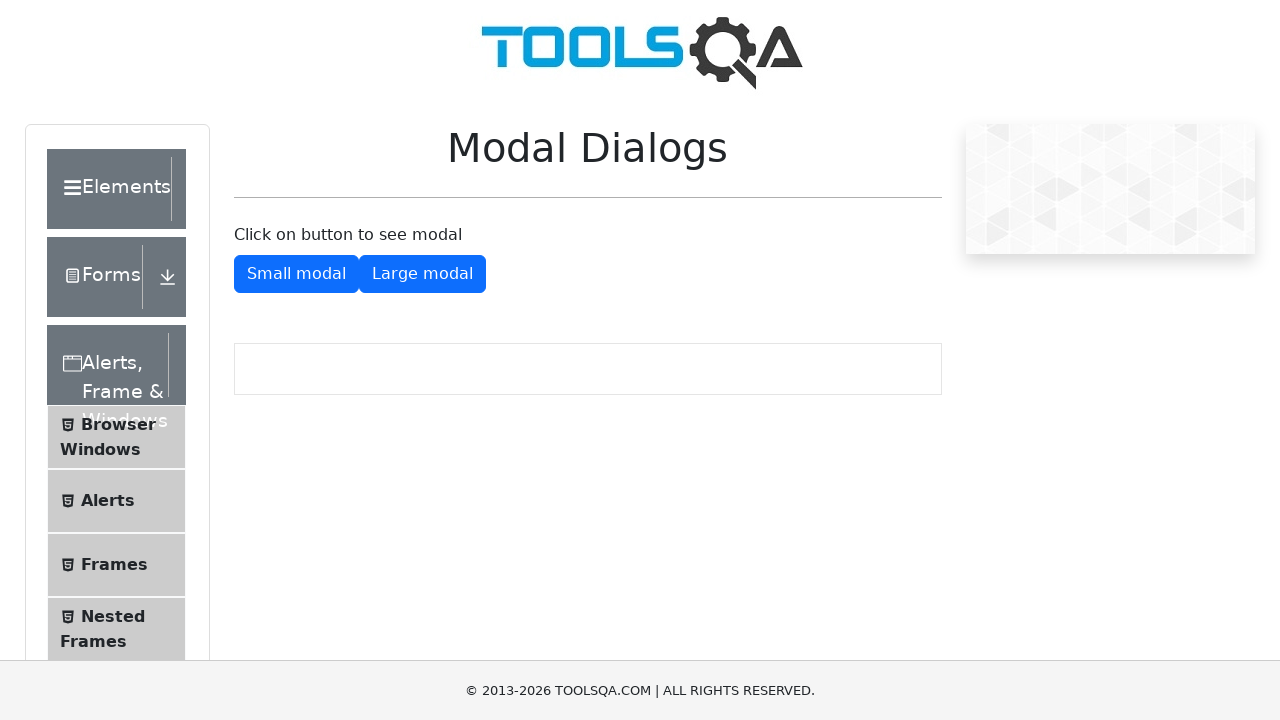

Clicked button to open large modal dialog at (422, 274) on #showLargeModal
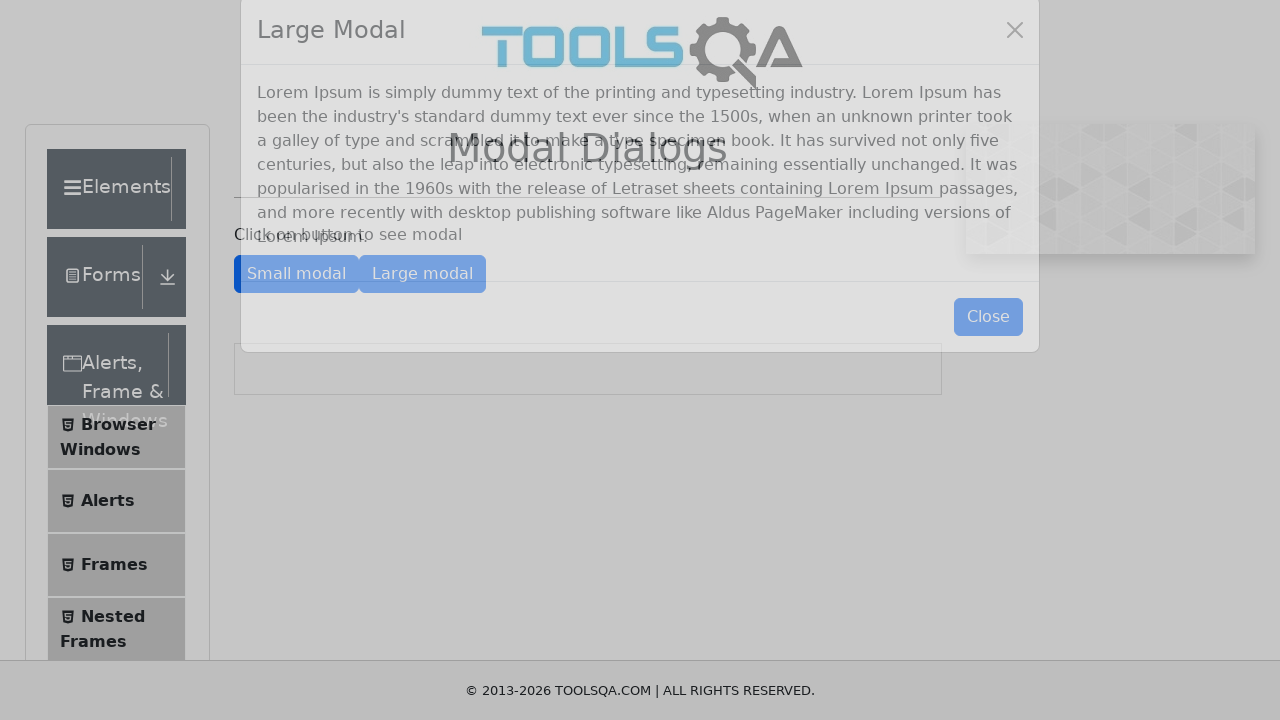

Large modal dialog appeared and is visible
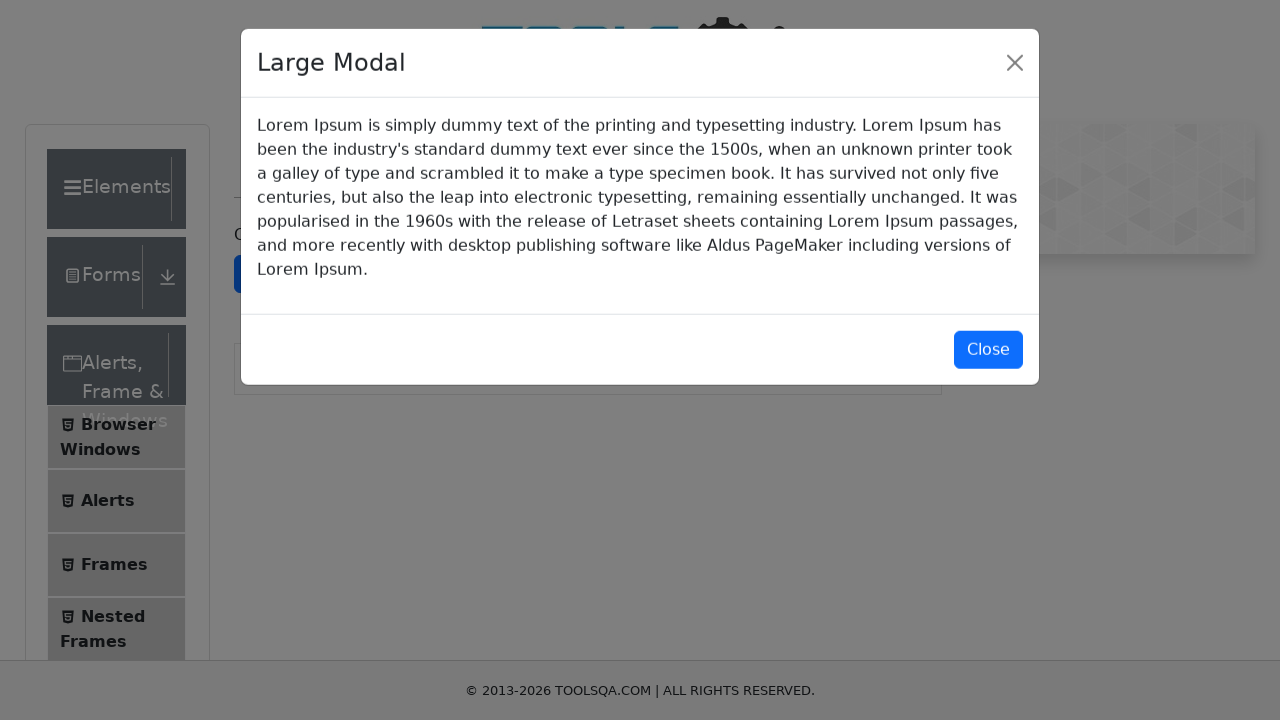

Clicked button to close large modal dialog at (988, 350) on #closeLargeModal
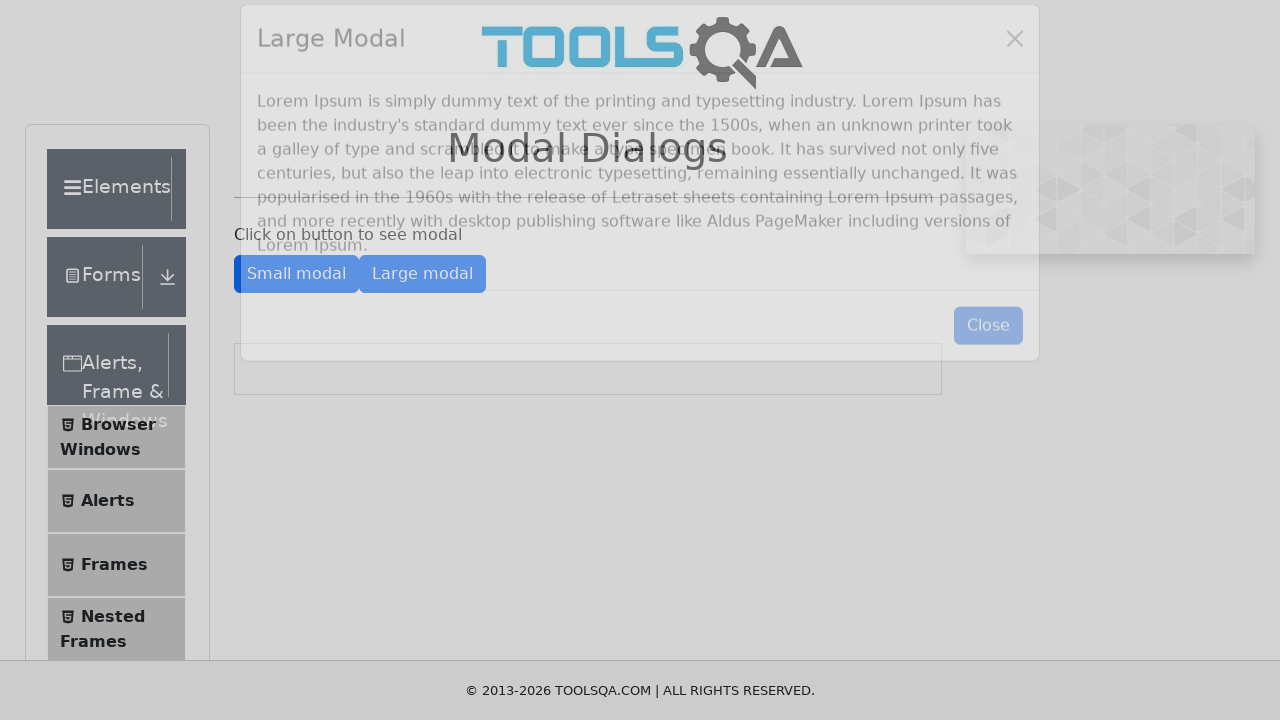

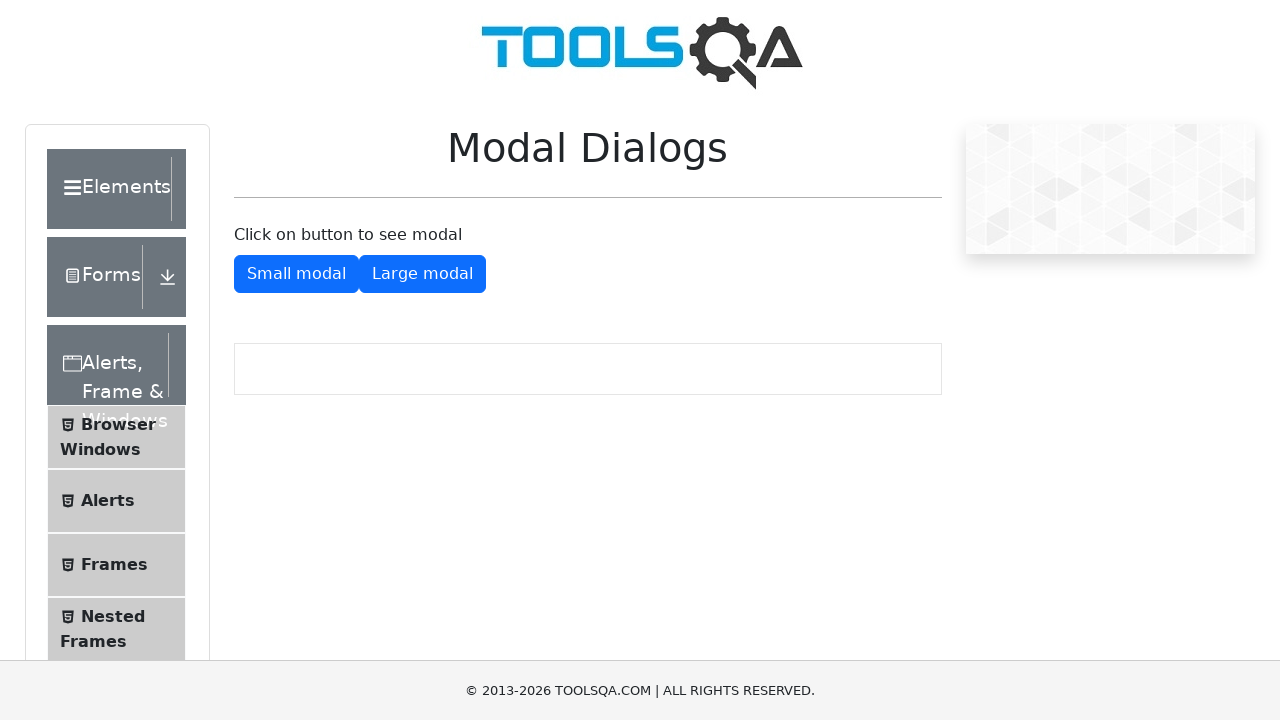